Tests dropdown selection functionality on OrangeHRM trial signup page by selecting a country from the dropdown menu

Starting URL: https://www.orangehrm.com/orangehrm-30-day-trial/

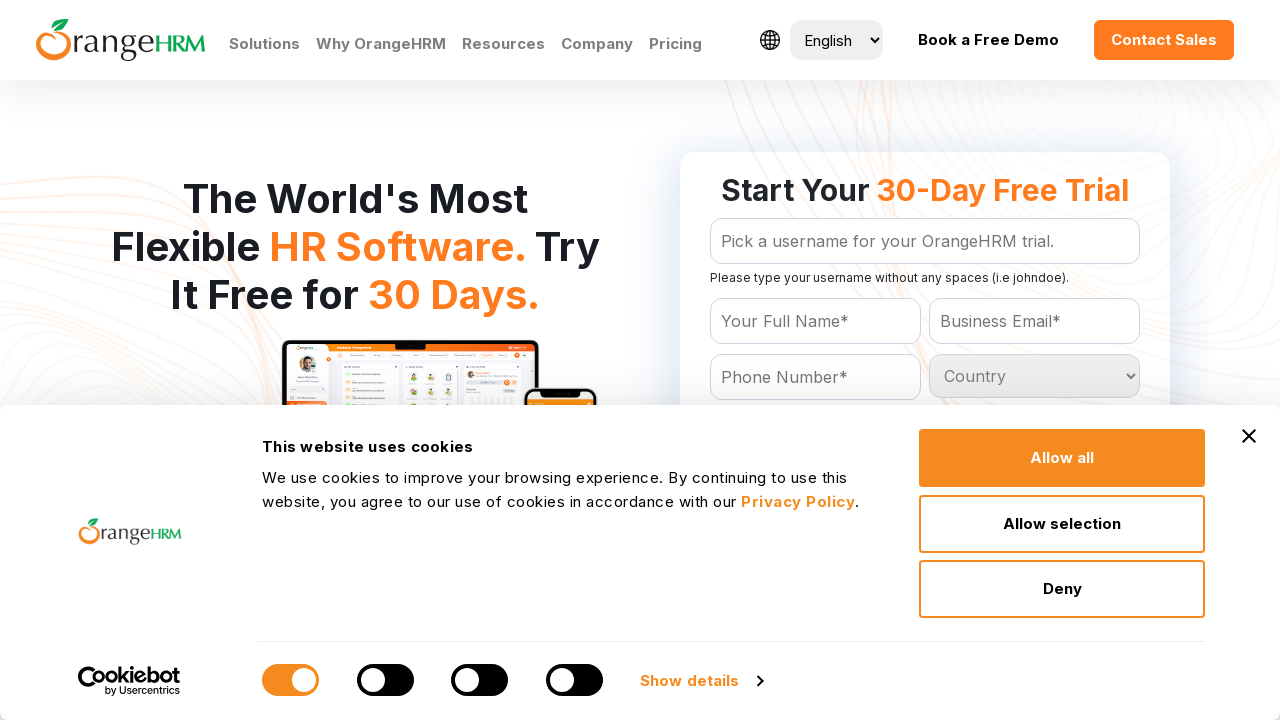

Navigated to OrangeHRM 30-day trial signup page
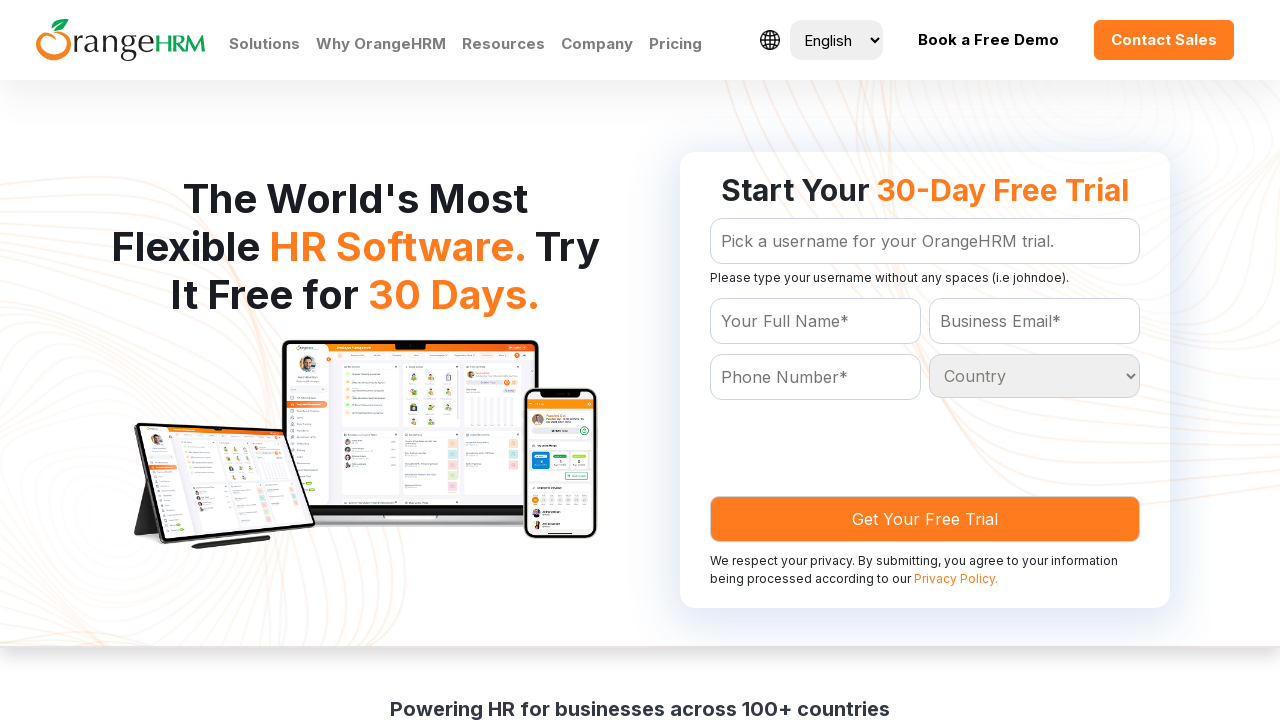

Selected 'India' from the country dropdown menu on #Form_getForm_Country
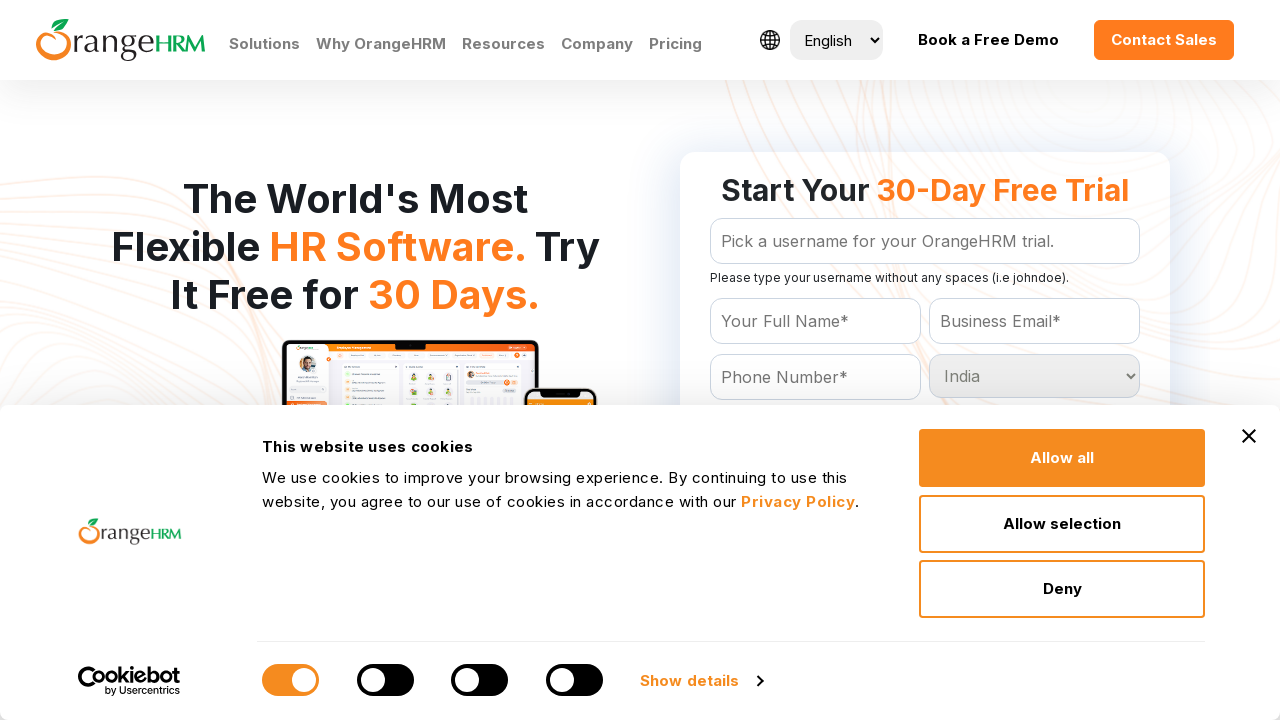

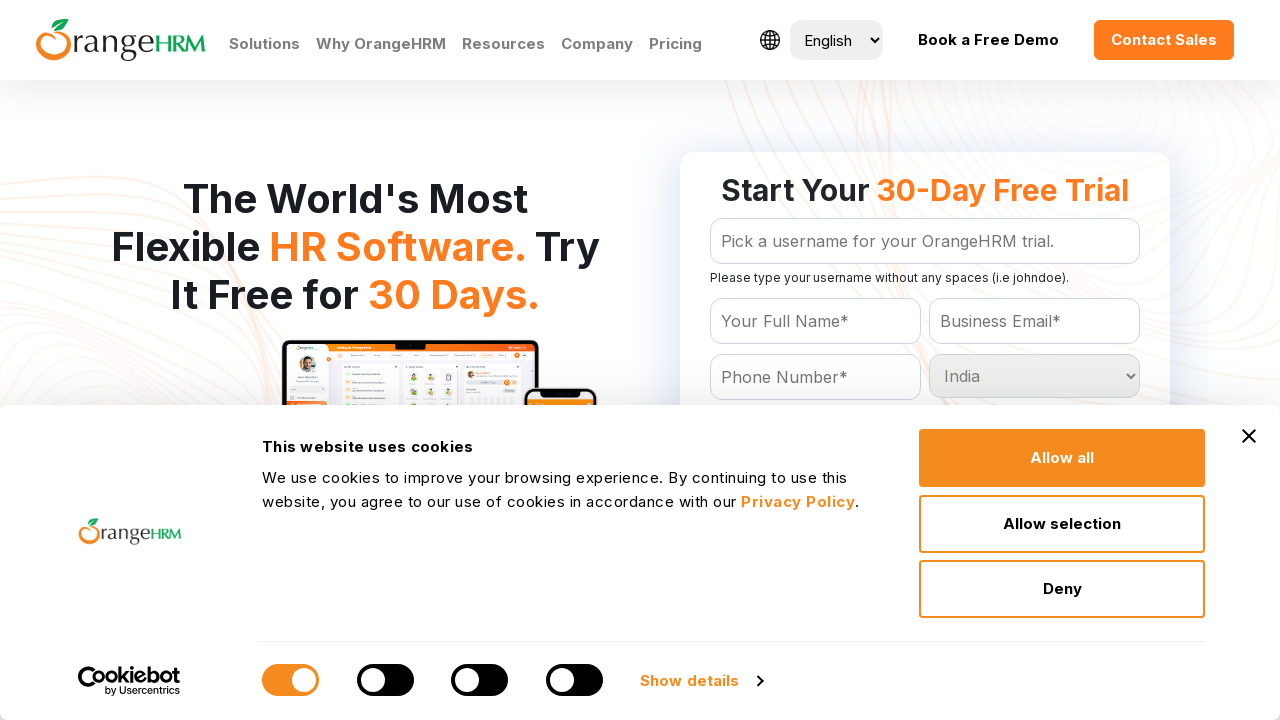